Tests button interactions on a practice website by clicking a button, navigating back, and verifying button properties like enabled state, location, background color, and size.

Starting URL: https://leafground.com/button.xhtml

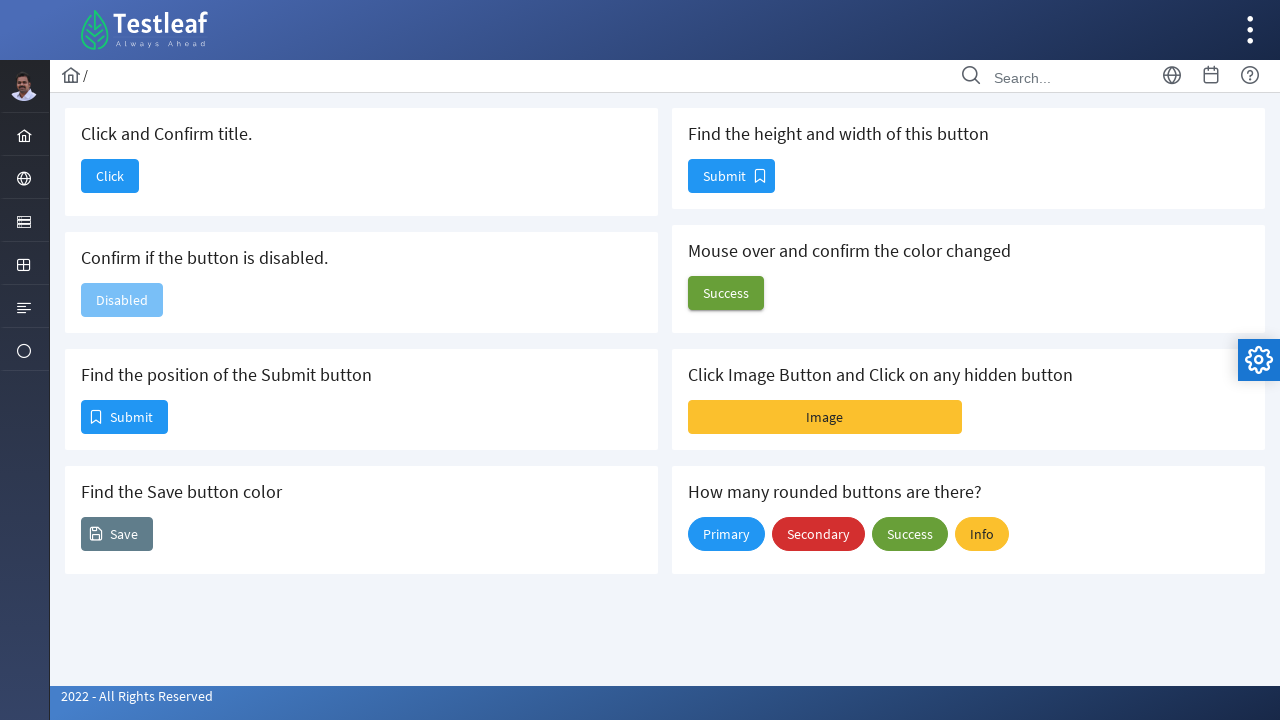

Clicked the 'Click' button at (110, 176) on xpath=//span[text()='Click']
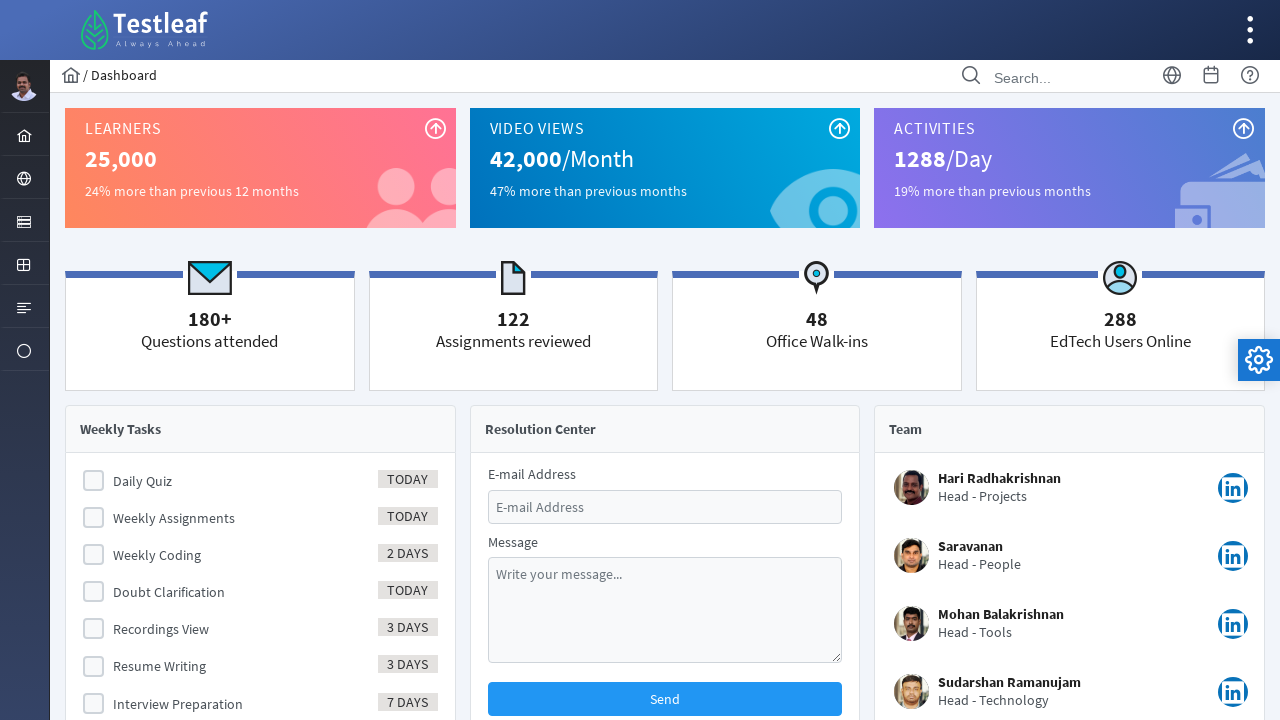

Retrieved page title: Dashboard
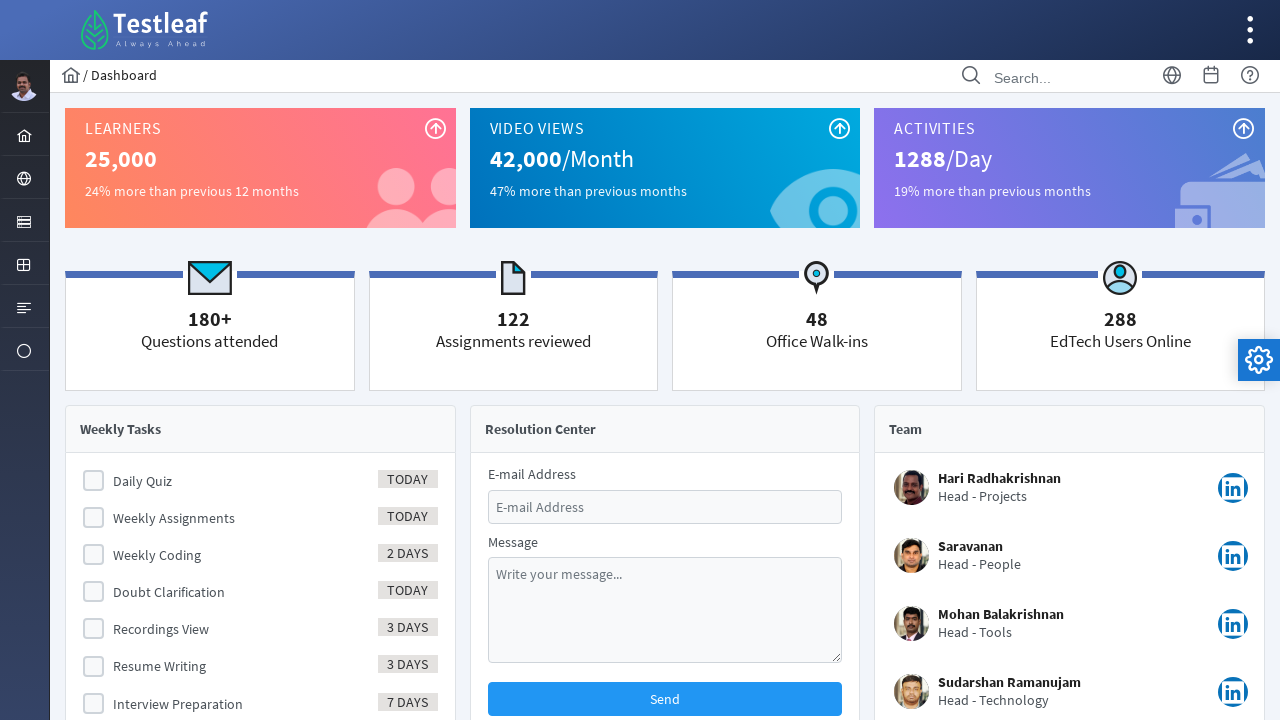

Navigated back to the button page
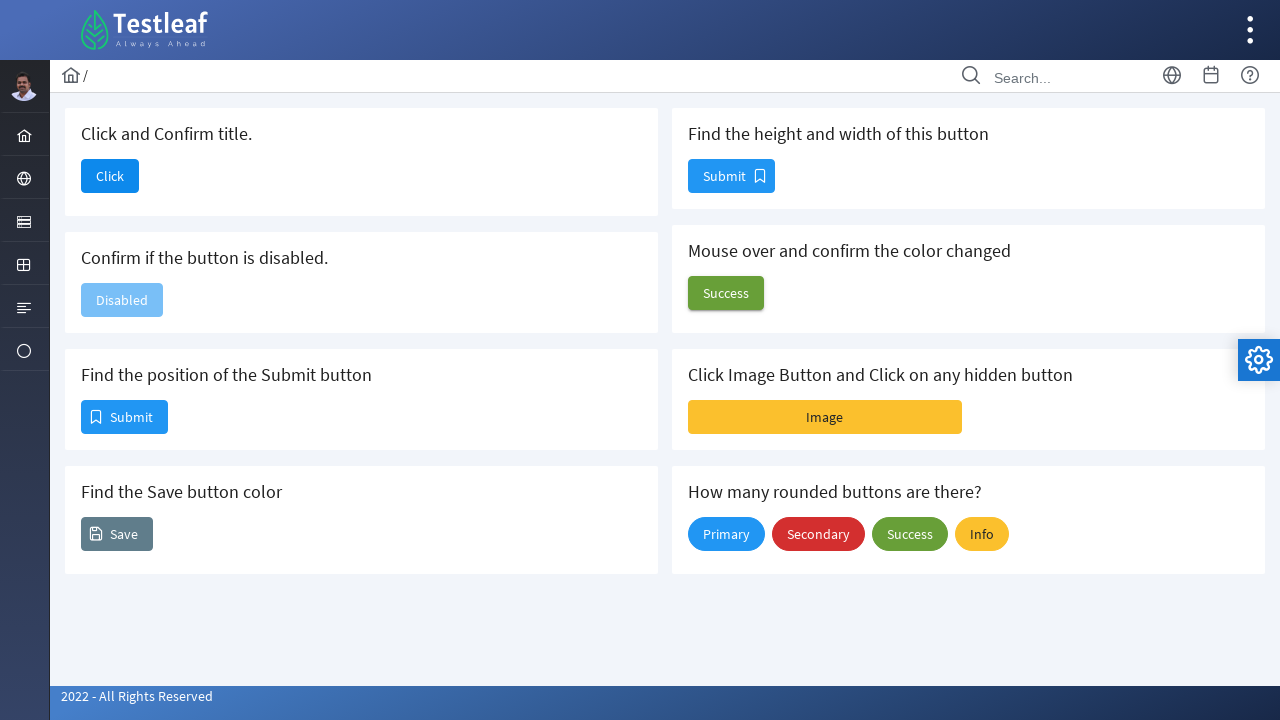

Waited for 'Click' button to load after navigation
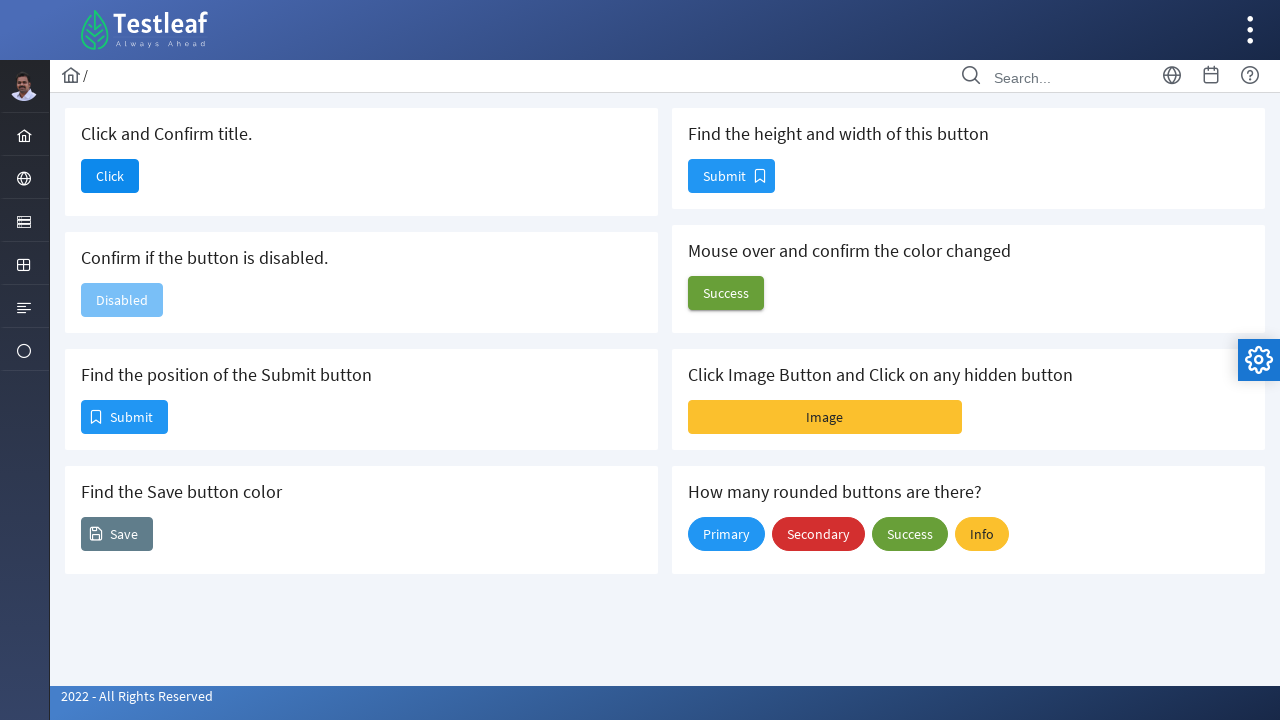

Checked if second button is enabled: False
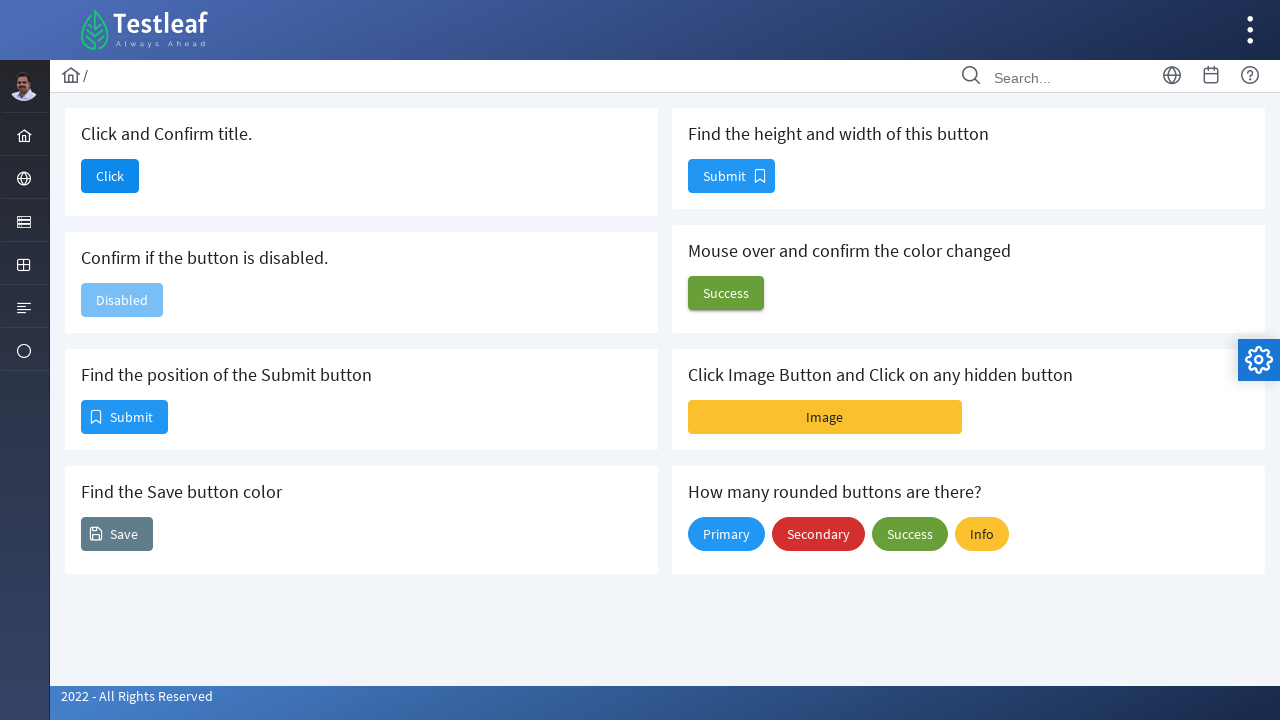

Retrieved bounding box of first Submit button
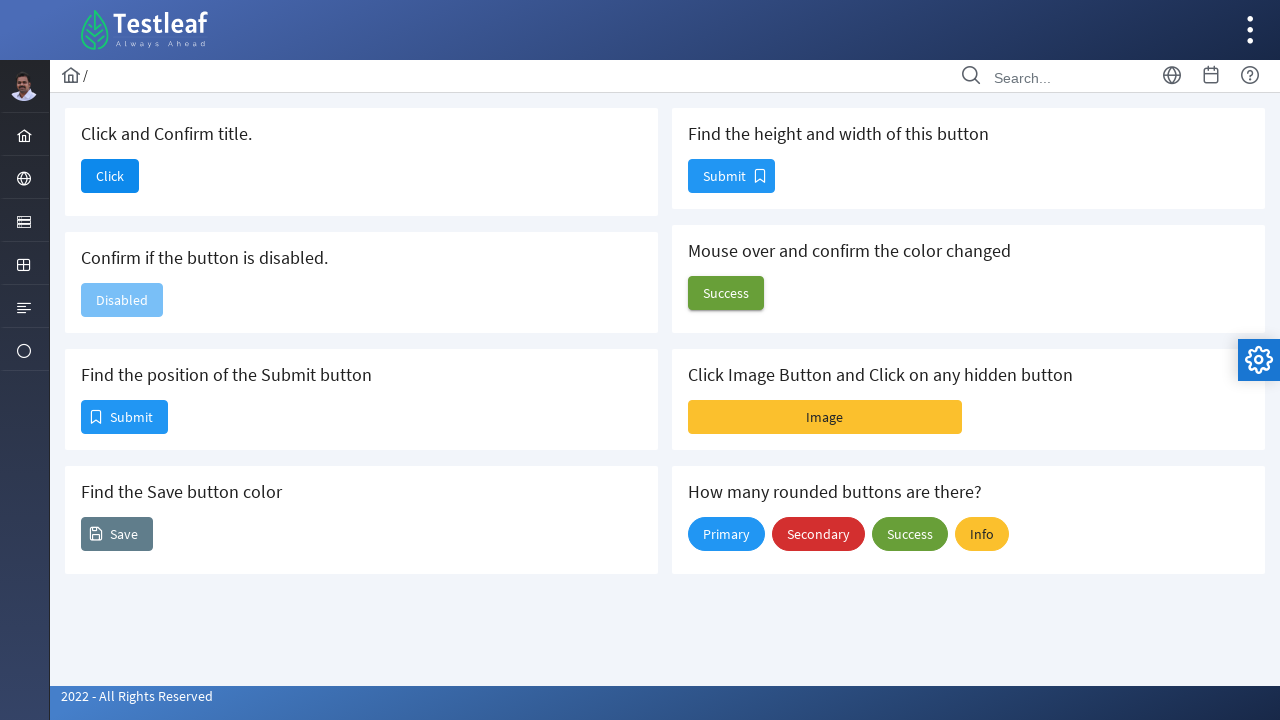

Retrieved background color of Save button: rgba(0, 0, 0, 0)
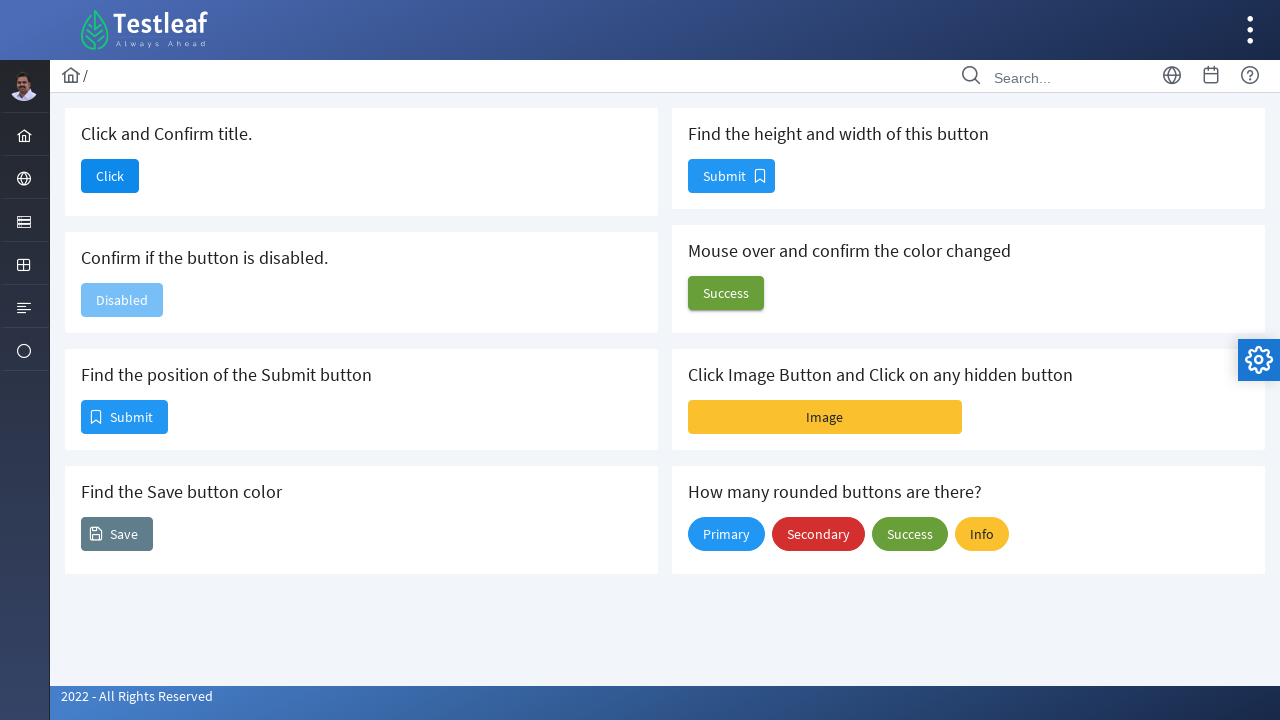

Retrieved size of first Submit button: width=85, height=32
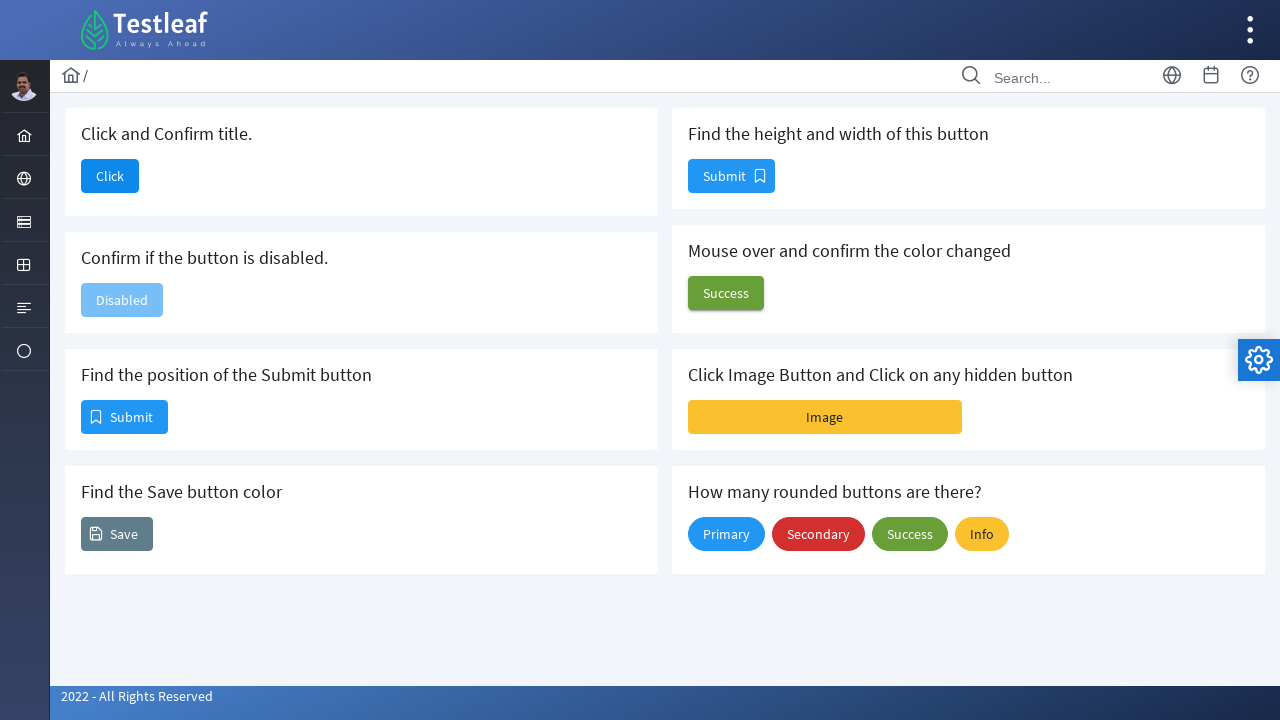

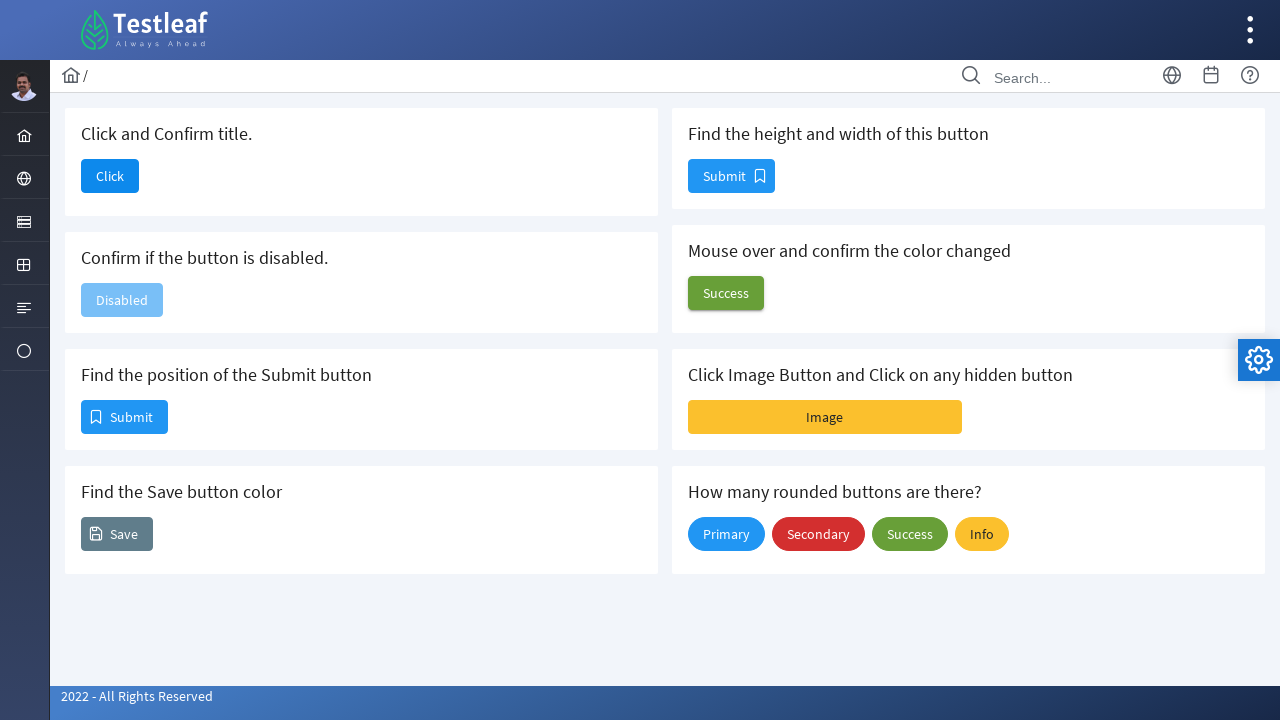